Navigates to the FIFA cybersport page on Sport Express mobile site and verifies the presence of key page elements including the h1 header, news section, and reviews section.

Starting URL: https://m.sport-express.ru/cybersport/fifa/

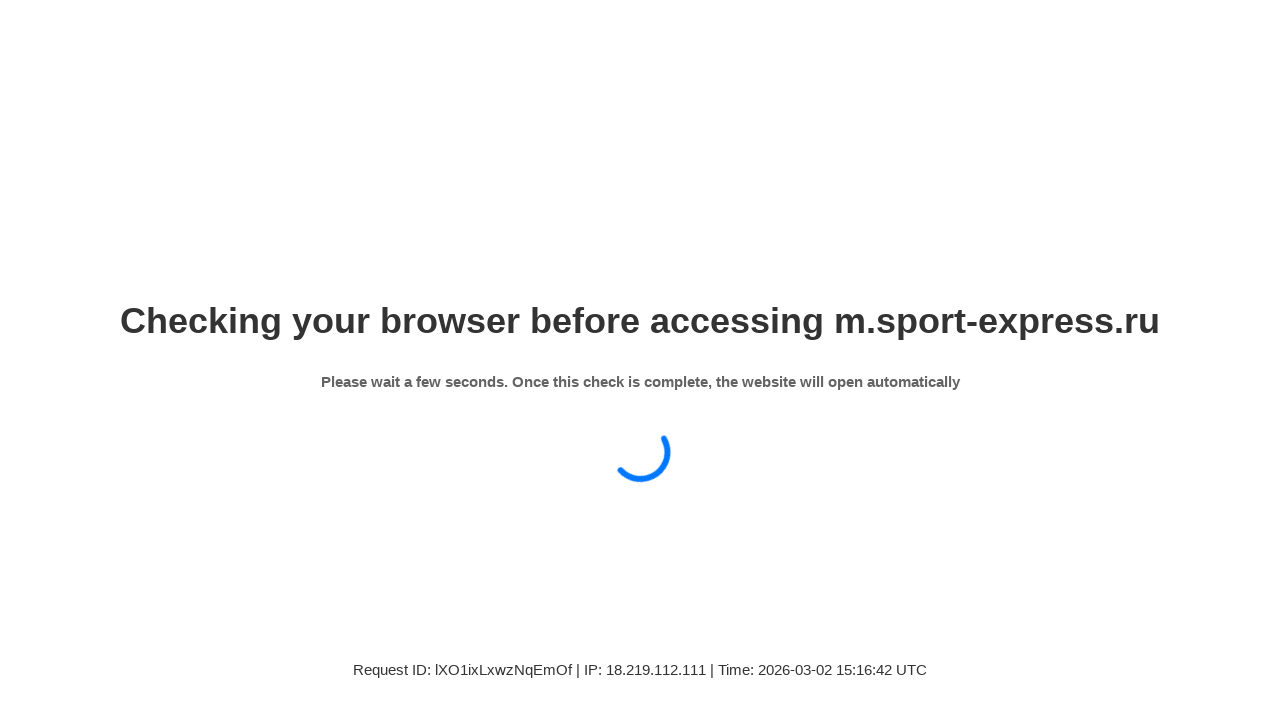

Verified h1 header with 'Киберфутбол' text is present on FIFA page
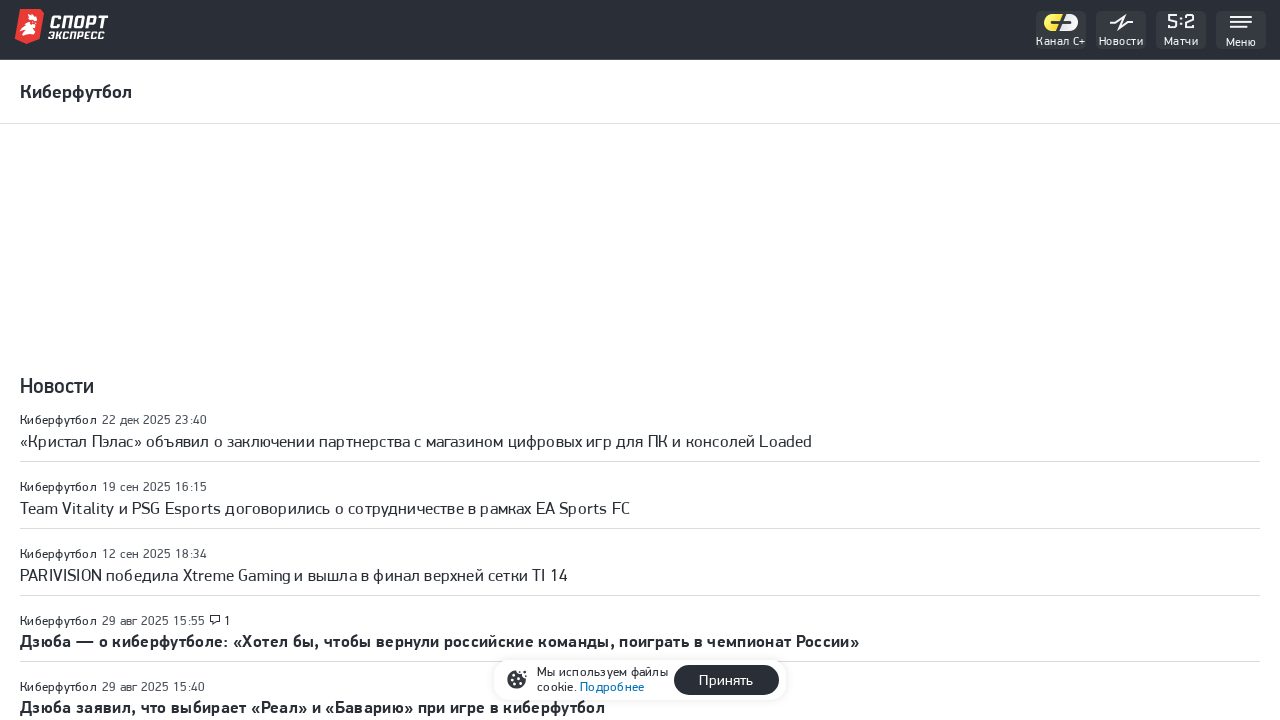

Verified news section is present
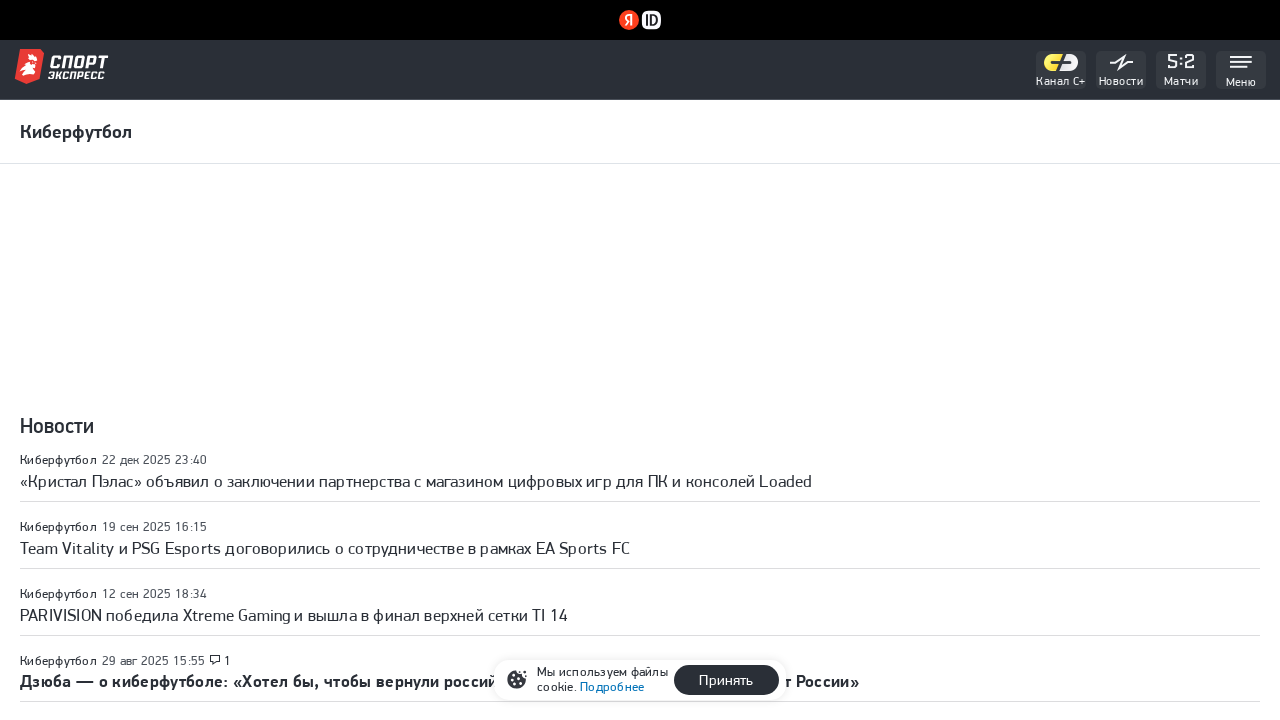

Verified reviews/articles section is present
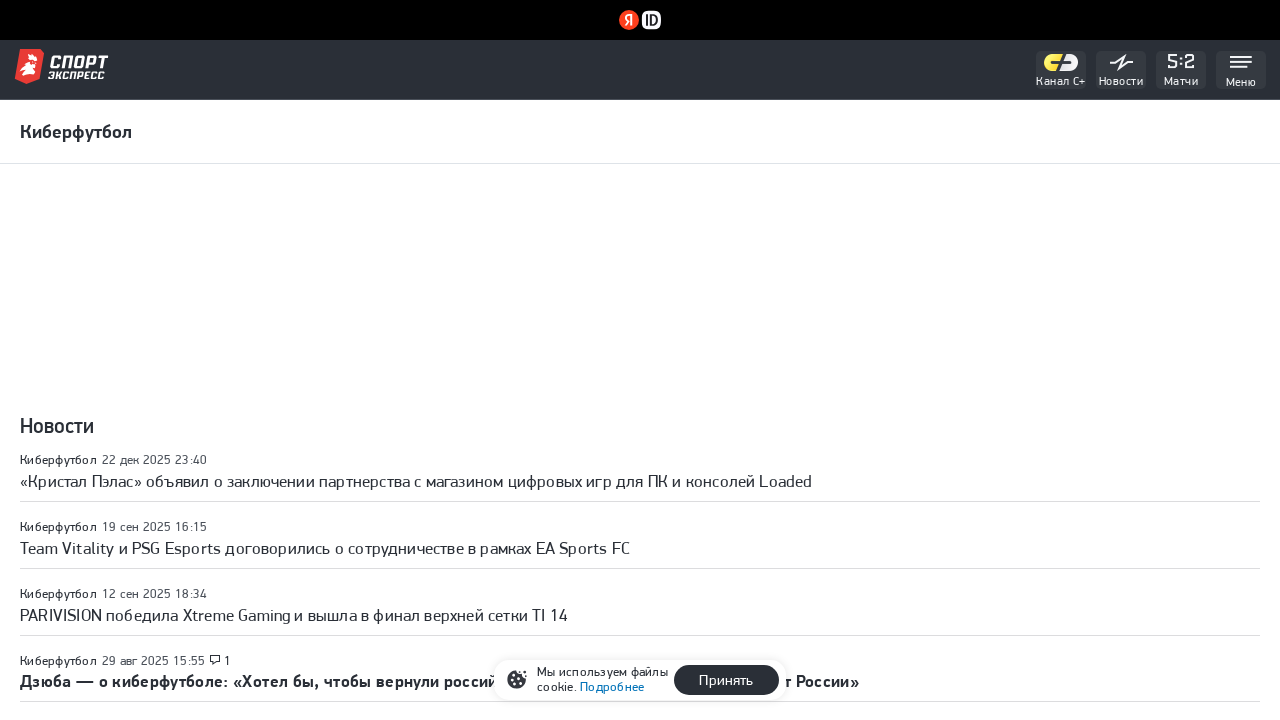

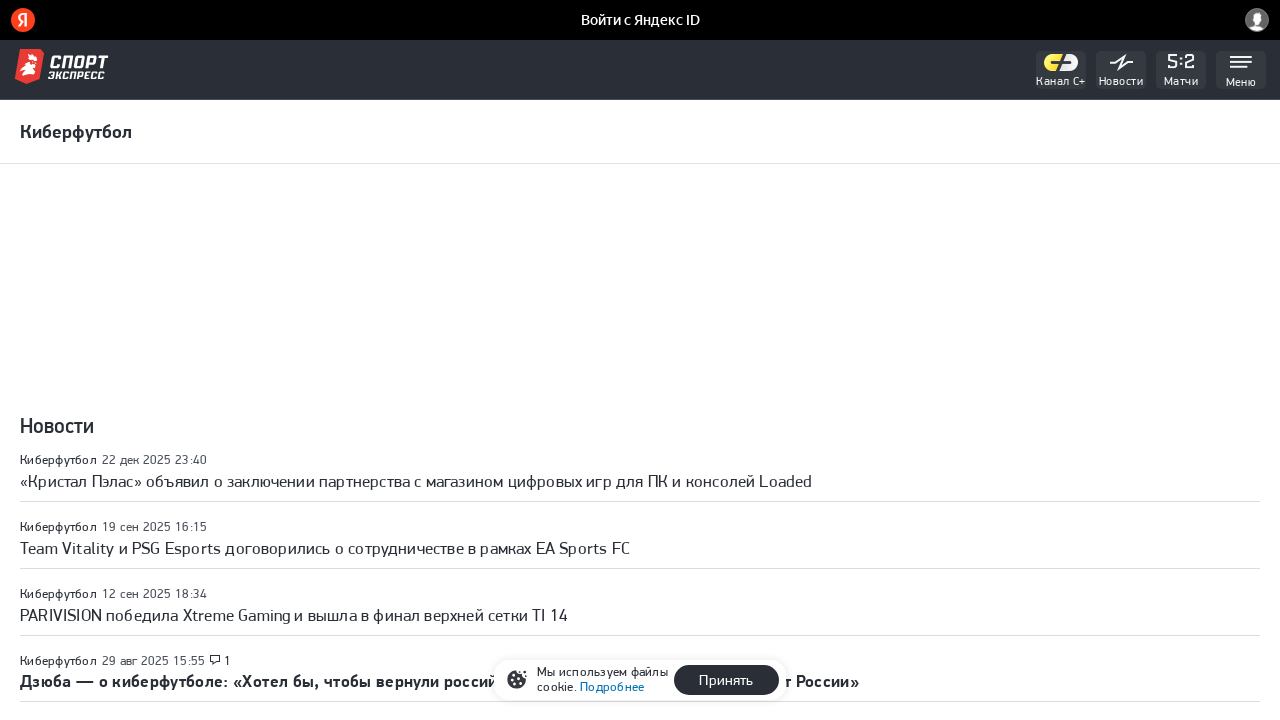